Navigates to the Psyteam website and verifies that temperature and condition elements are present on the page

Starting URL: https://psyteam-fc61f.web.app/

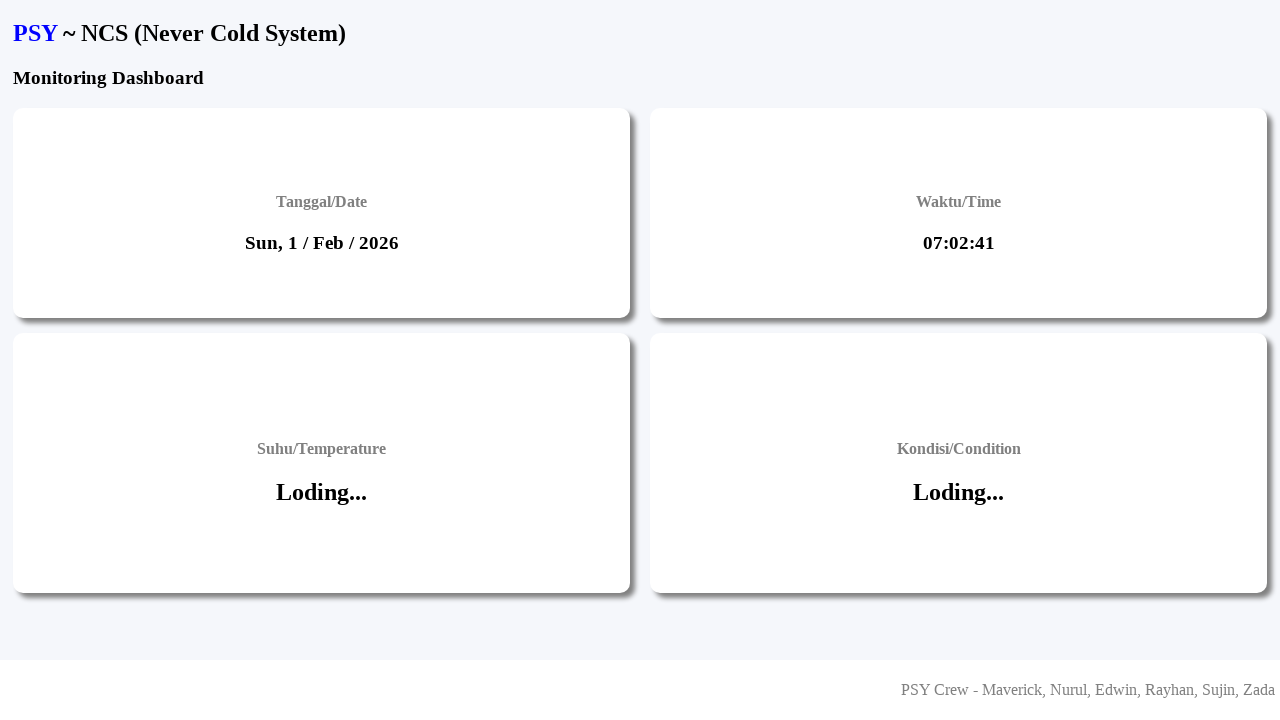

Navigated to Psyteam website
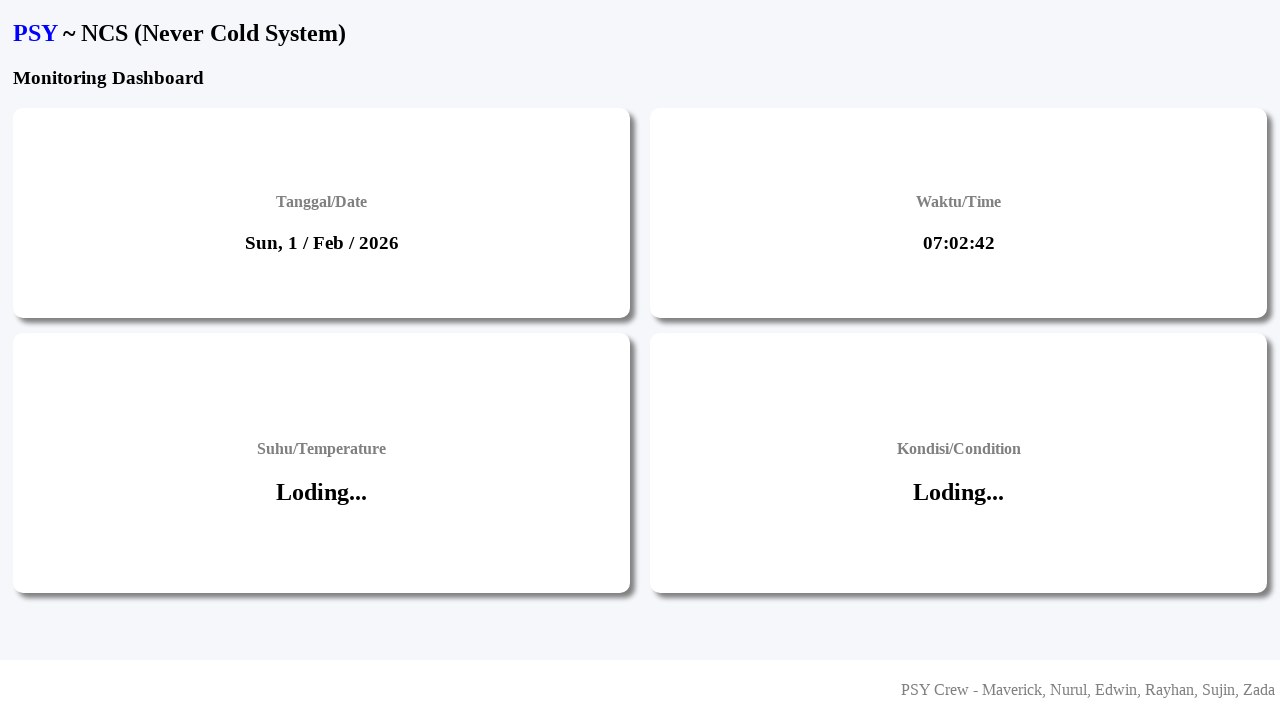

Page fully loaded (networkidle state reached)
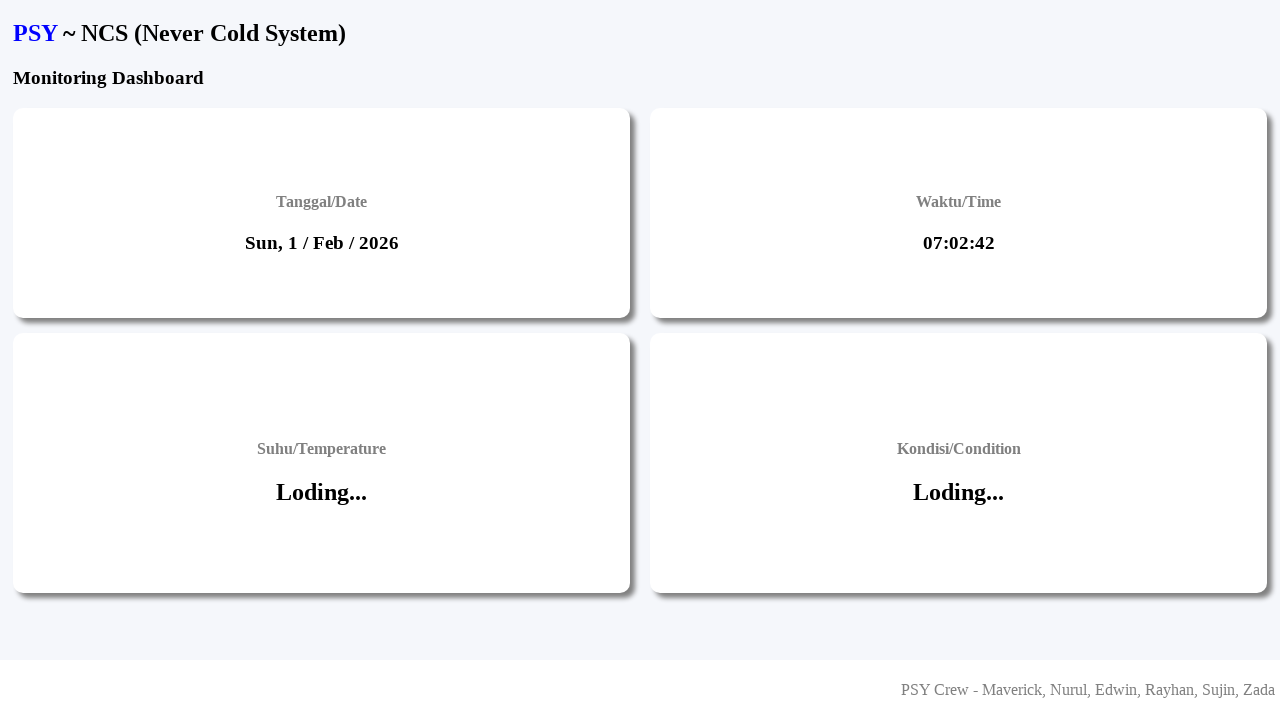

Located temperature element
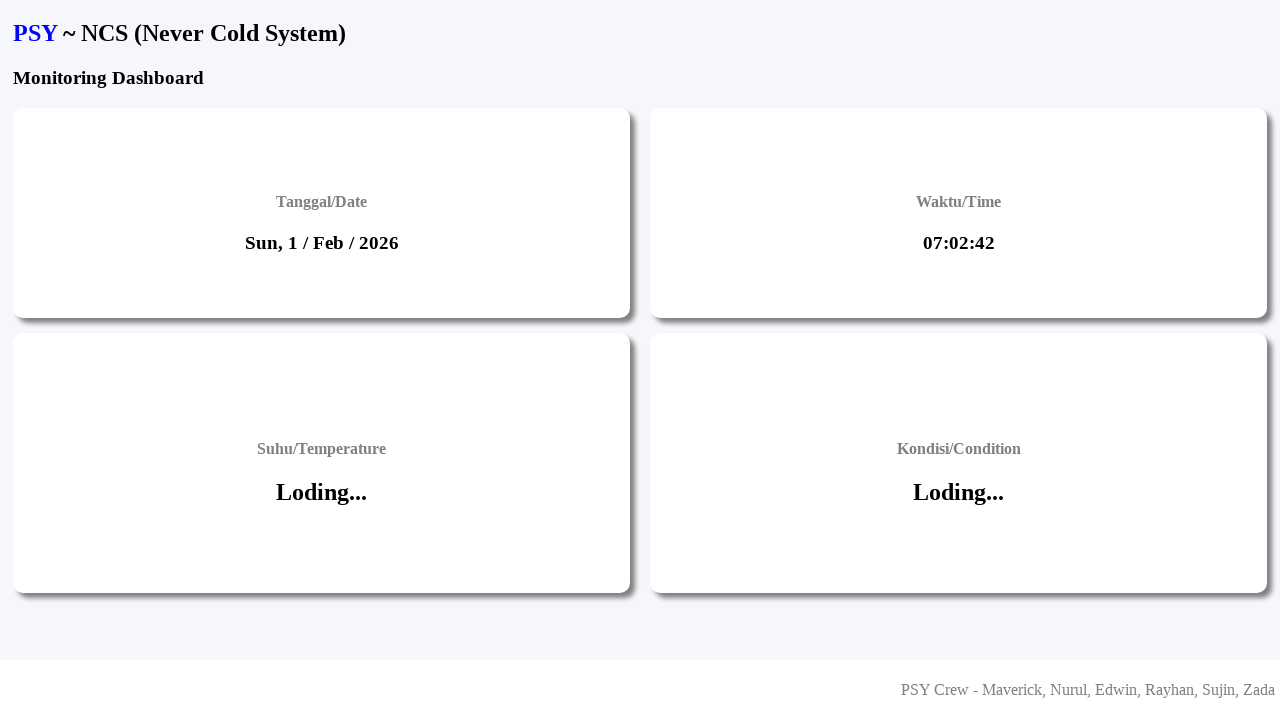

Temperature element is now visible
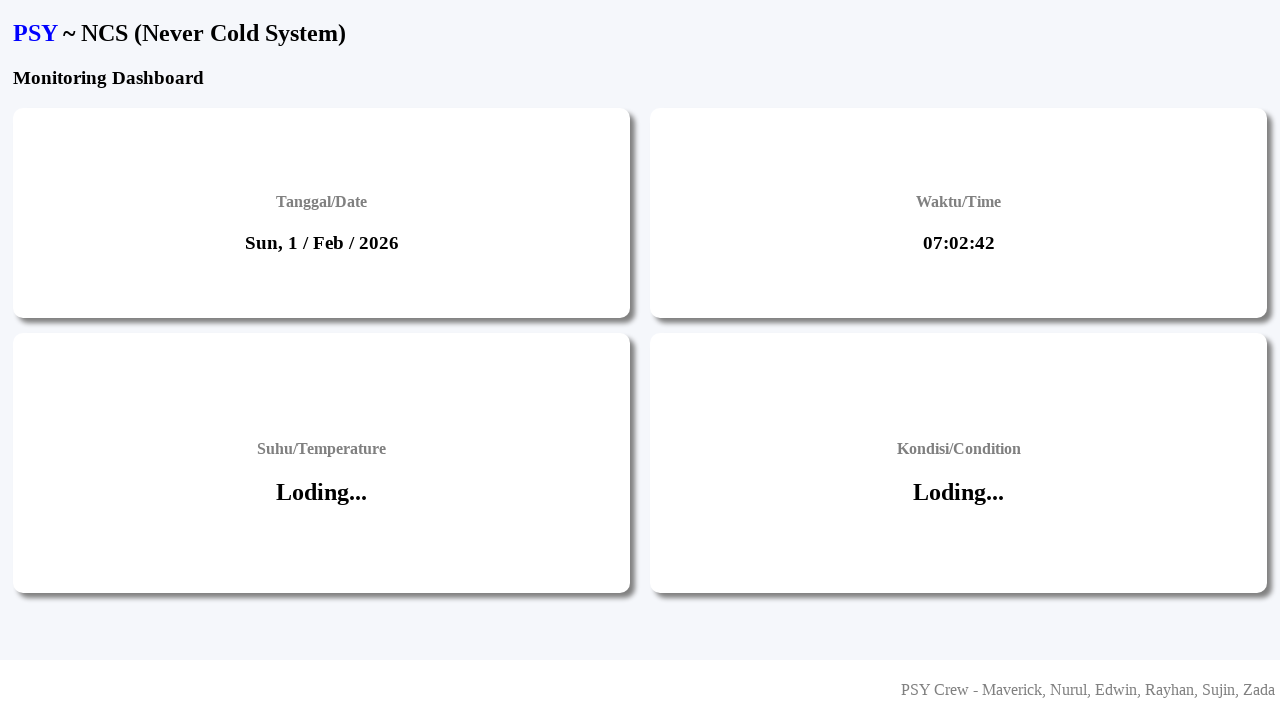

Located condition element
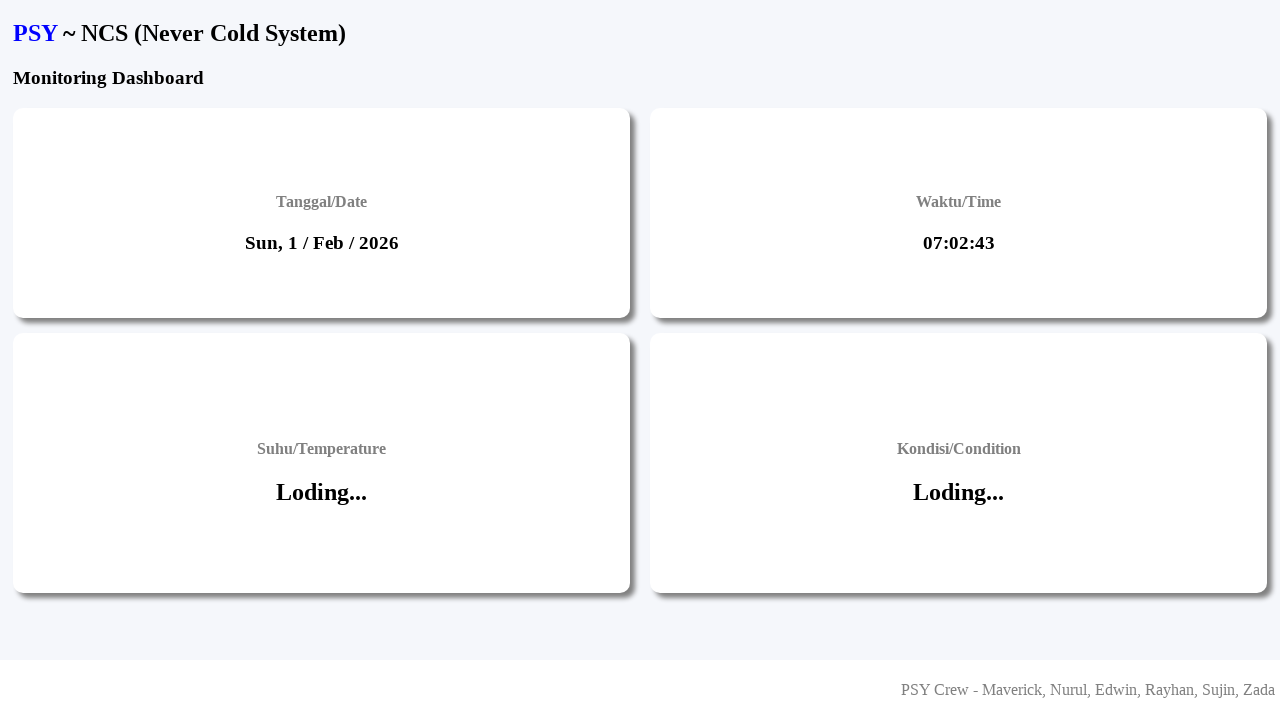

Condition element is now visible
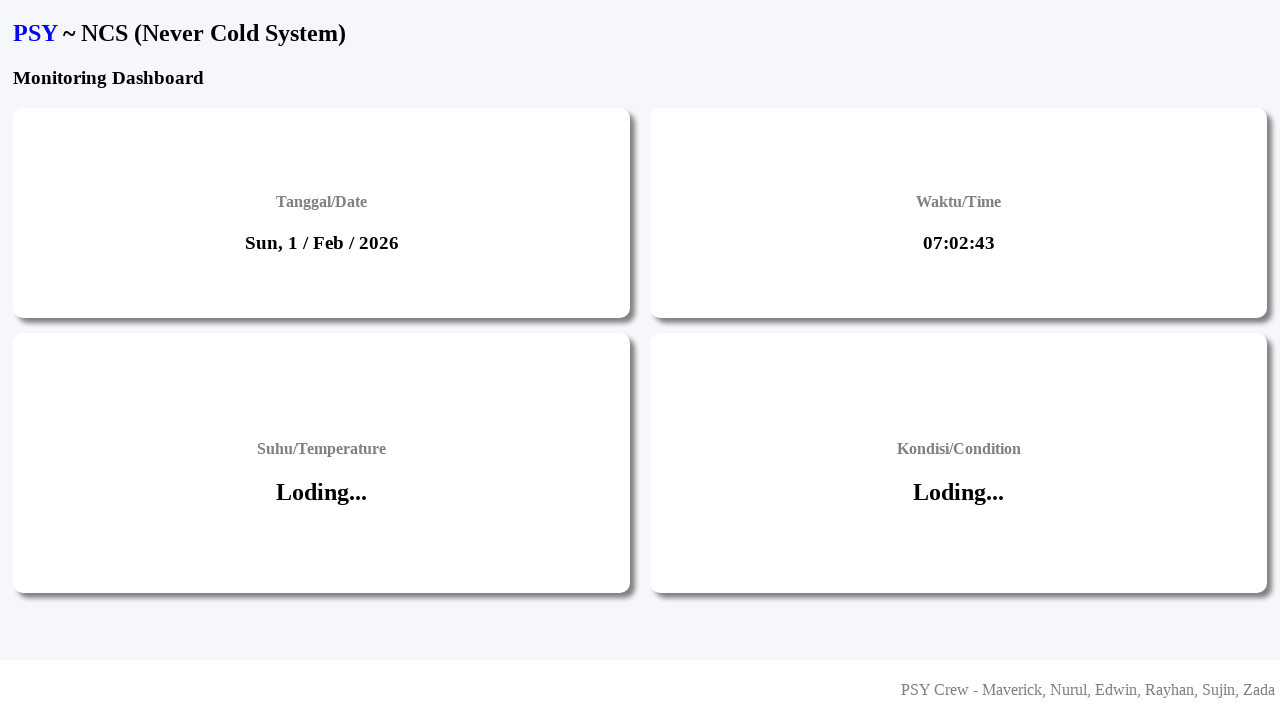

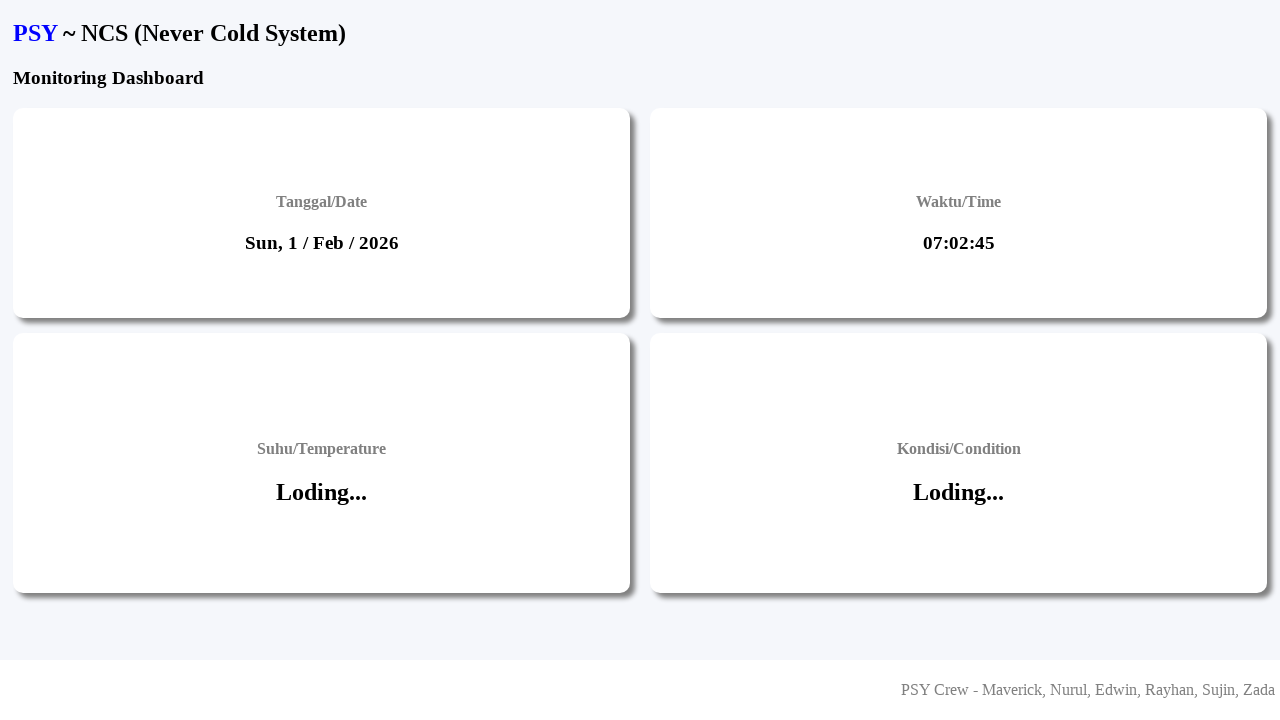